Tests the Bank of America website search functionality by entering a search query, submitting it, and then clearing the search field

Starting URL: https://www.bankofamerica.com/

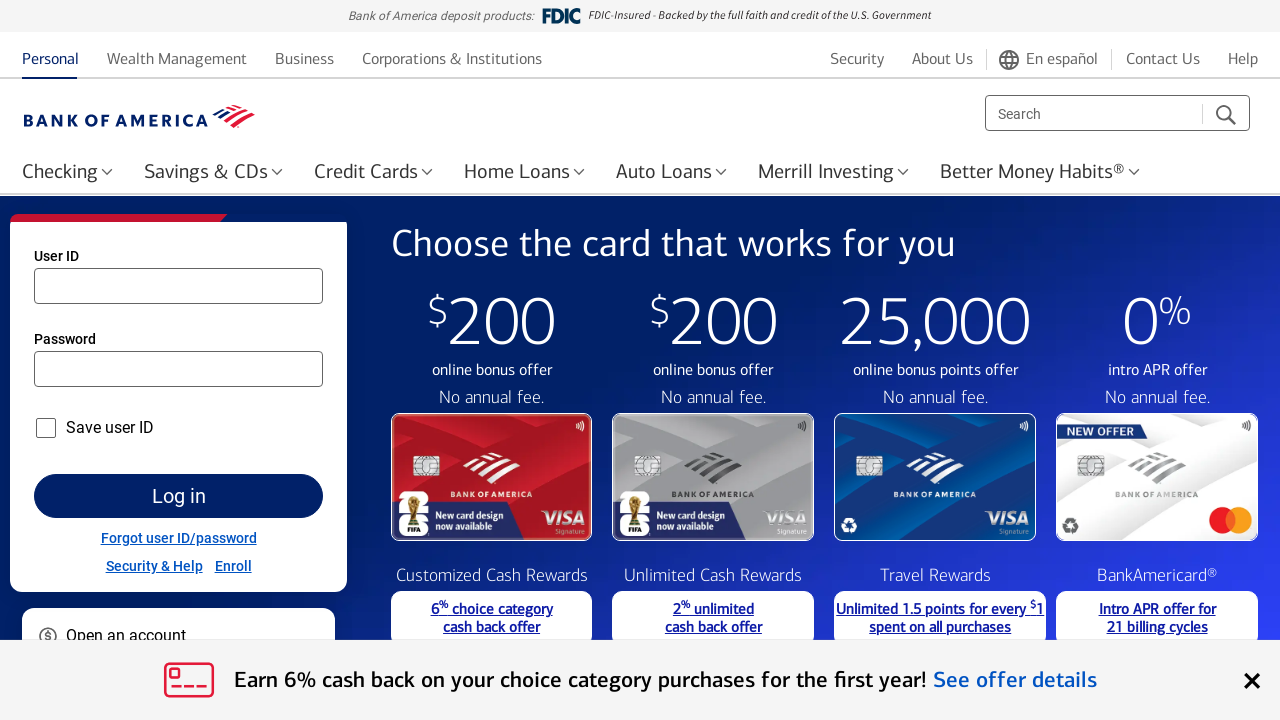

Filled search field with 'Home Loan' on input#nav-search-query
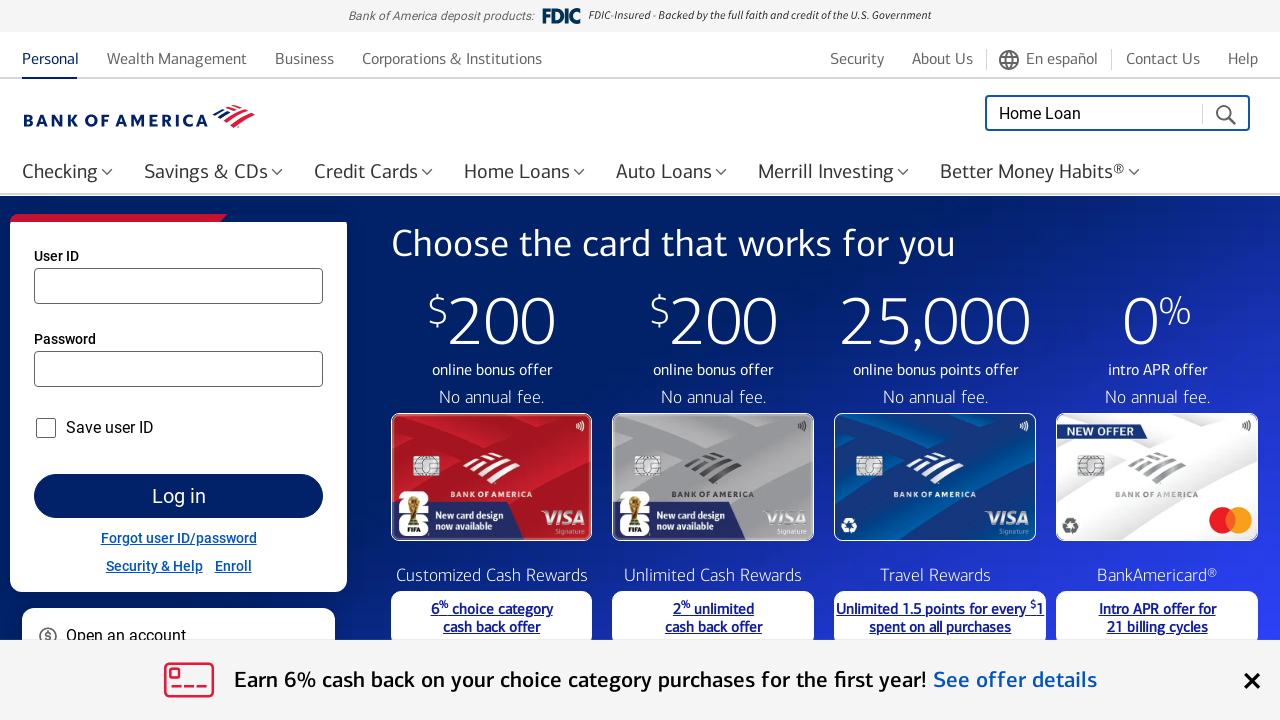

Pressed Enter to submit search query on input#nav-search-query
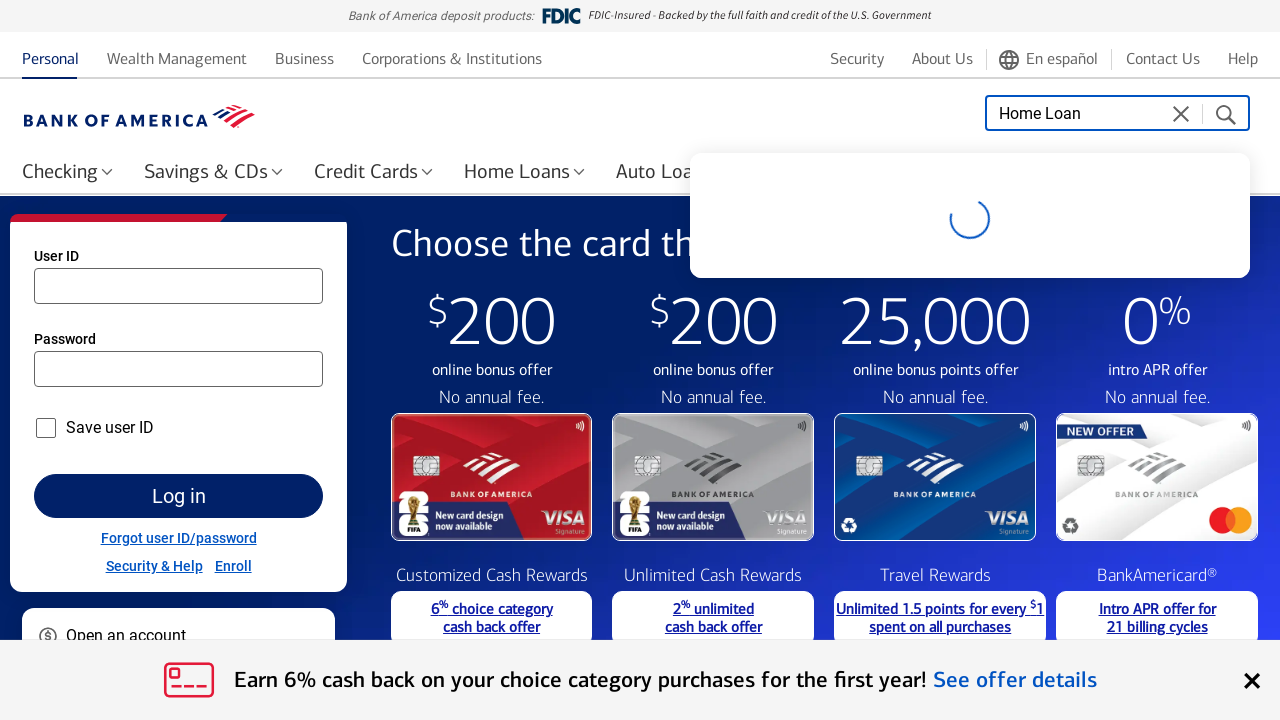

Waited 2 seconds for search results to process
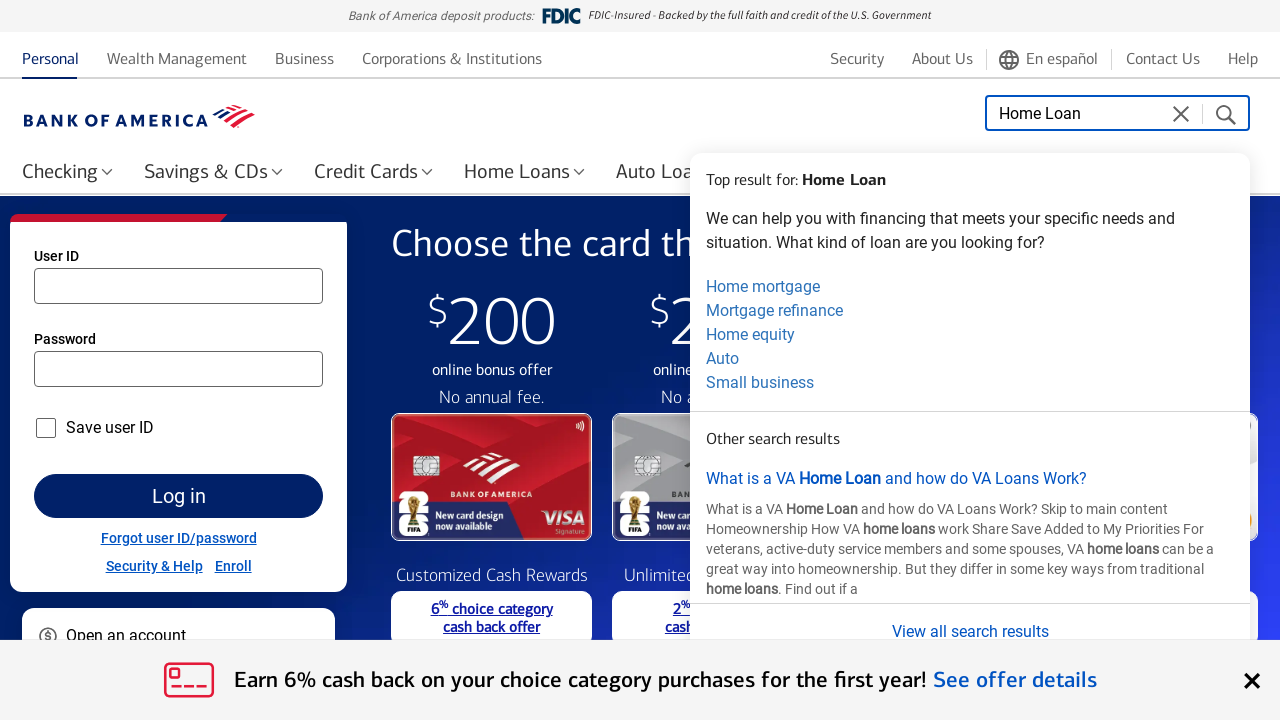

Cleared the search field on input#nav-search-query
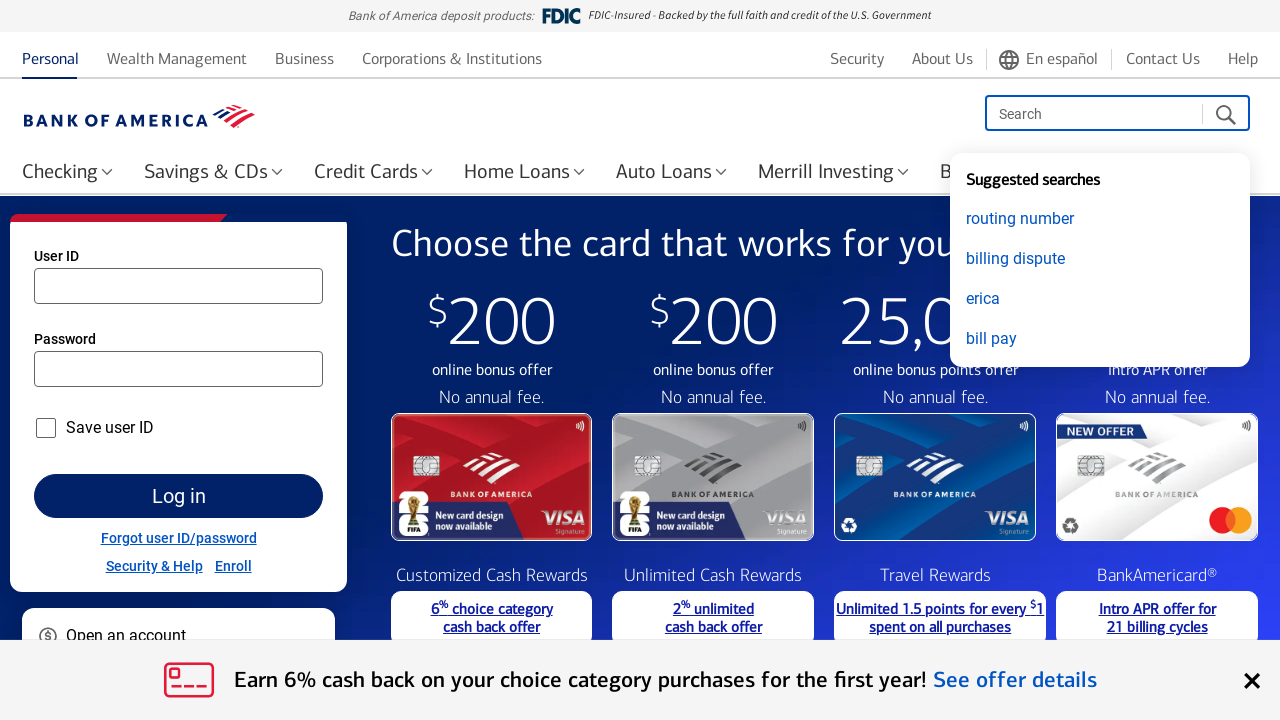

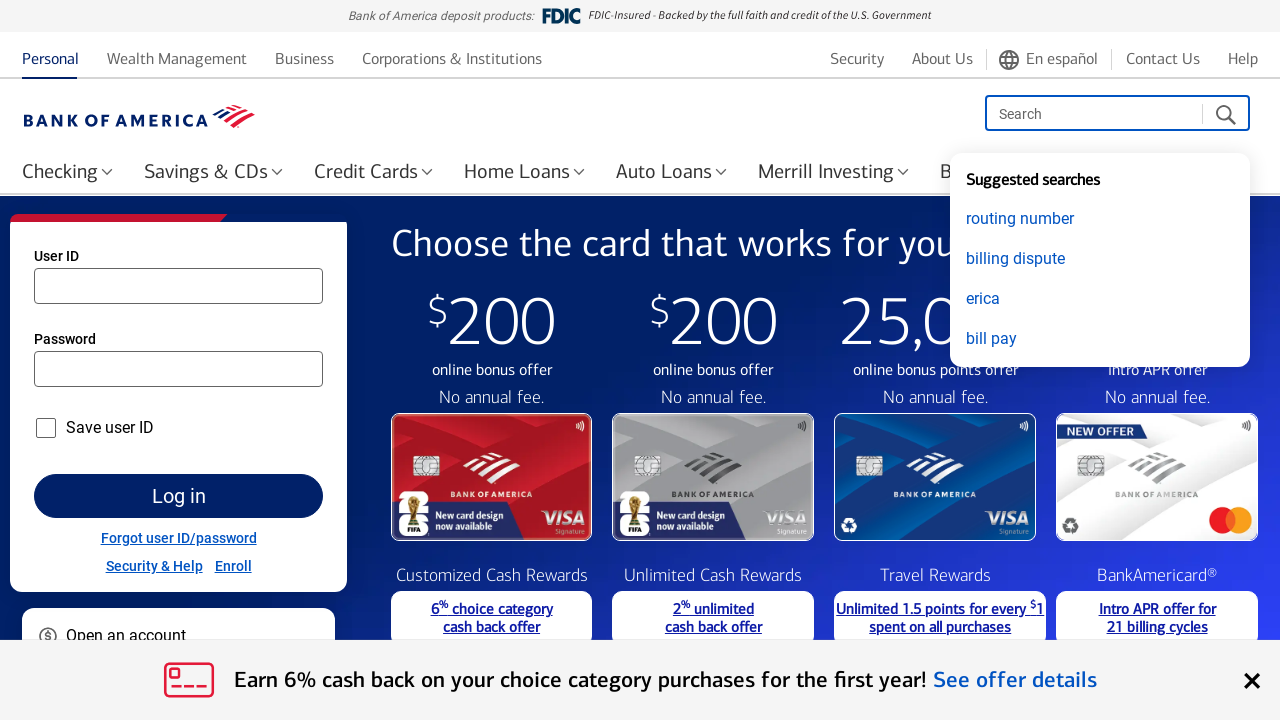